Tests drag and drop functionality by dragging an element and dropping it onto a target area

Starting URL: https://demoqa.com/droppable

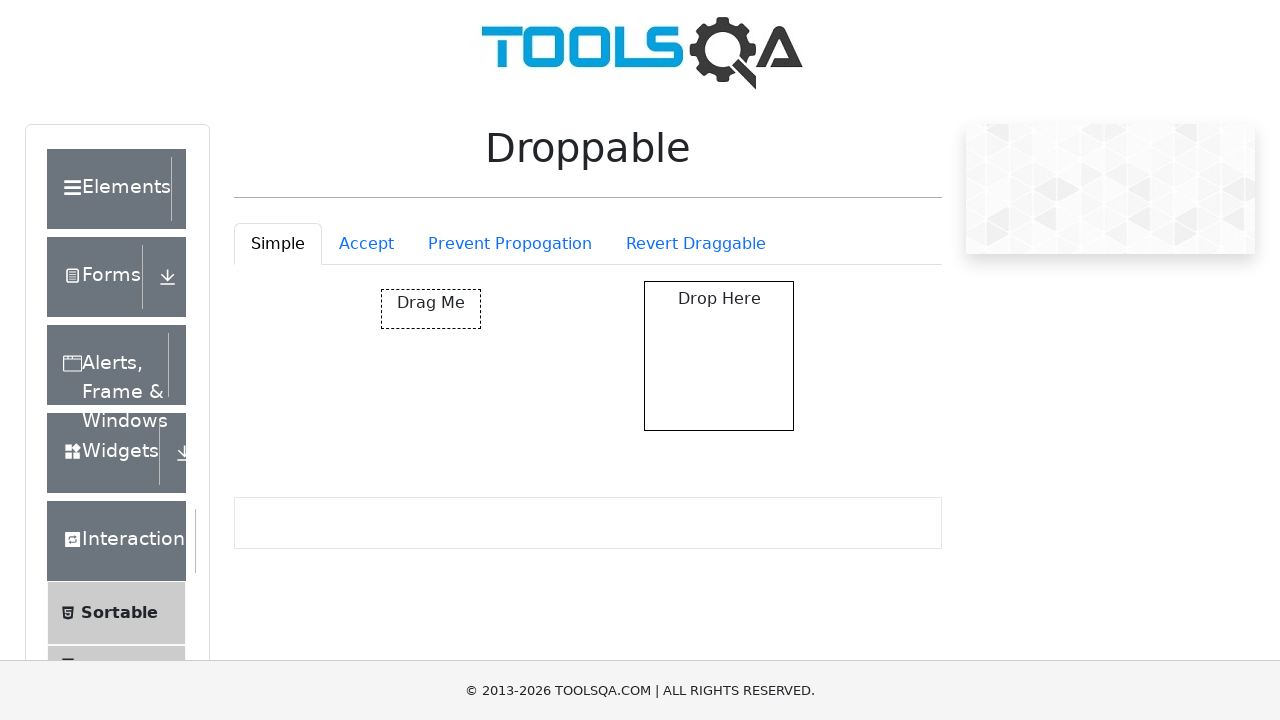

Navigated to drag and drop demo page
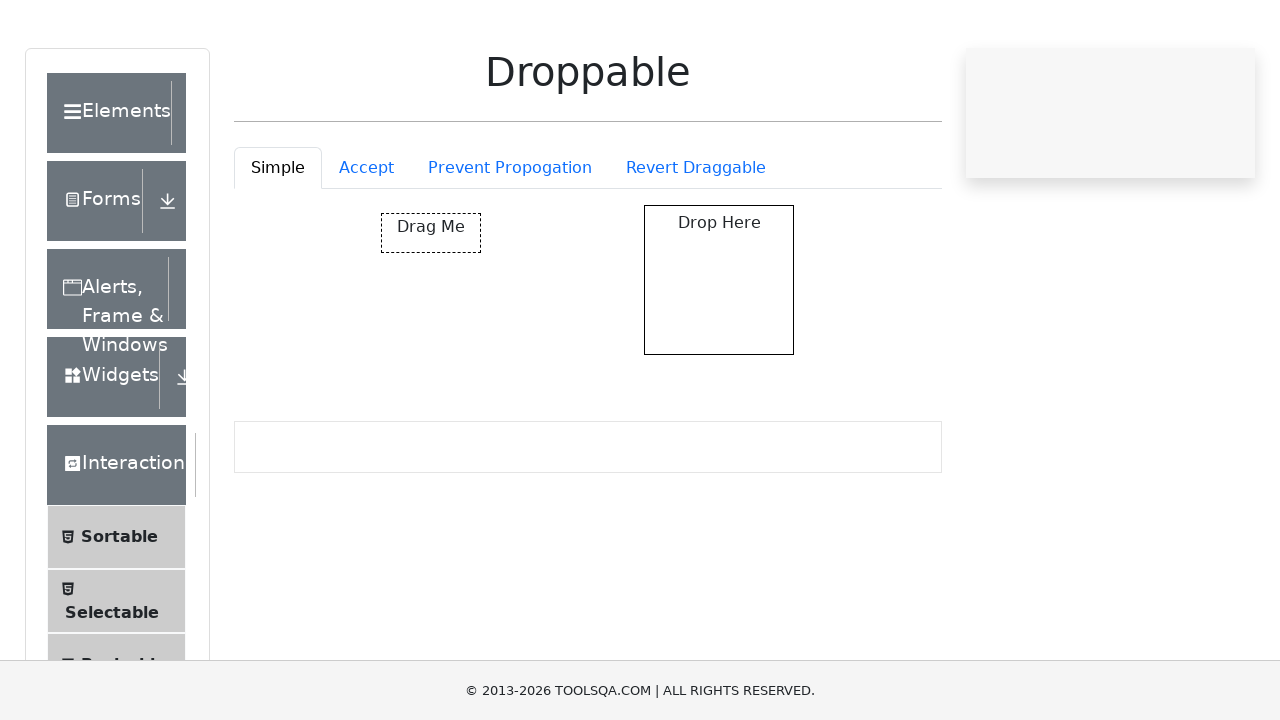

Located draggable element
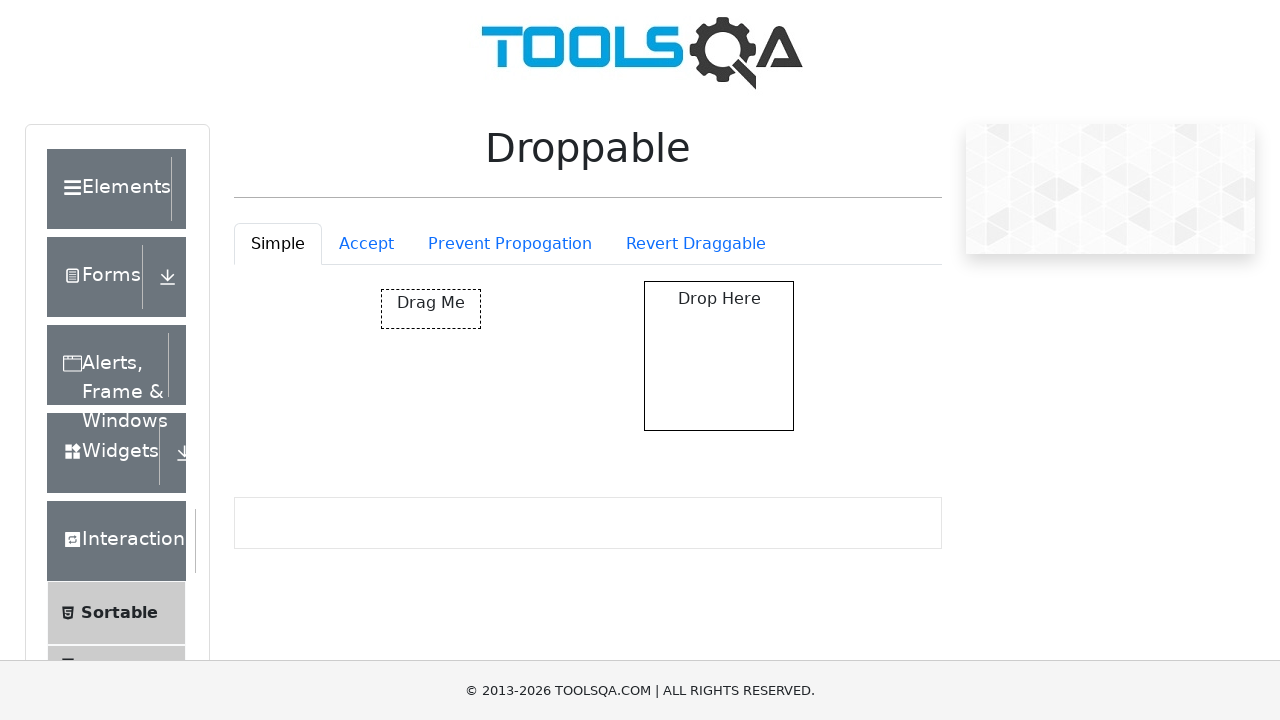

Located drop target element
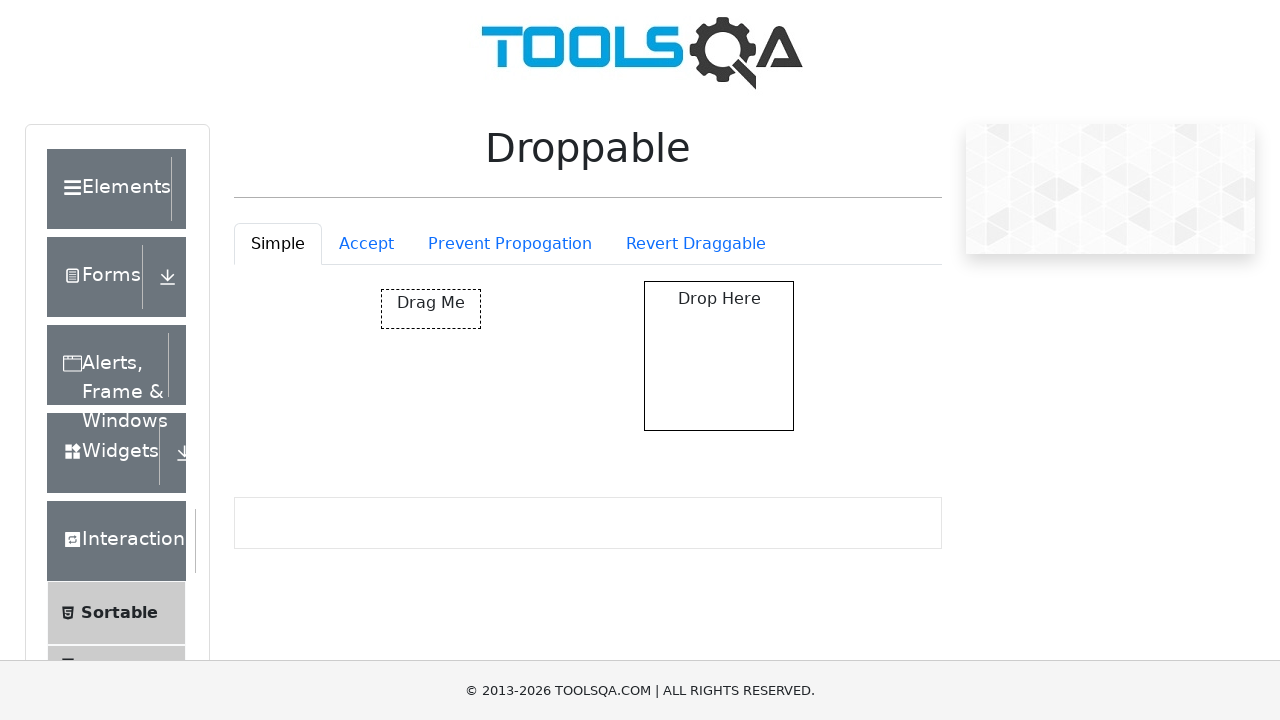

Dragged element to drop target successfully at (719, 356)
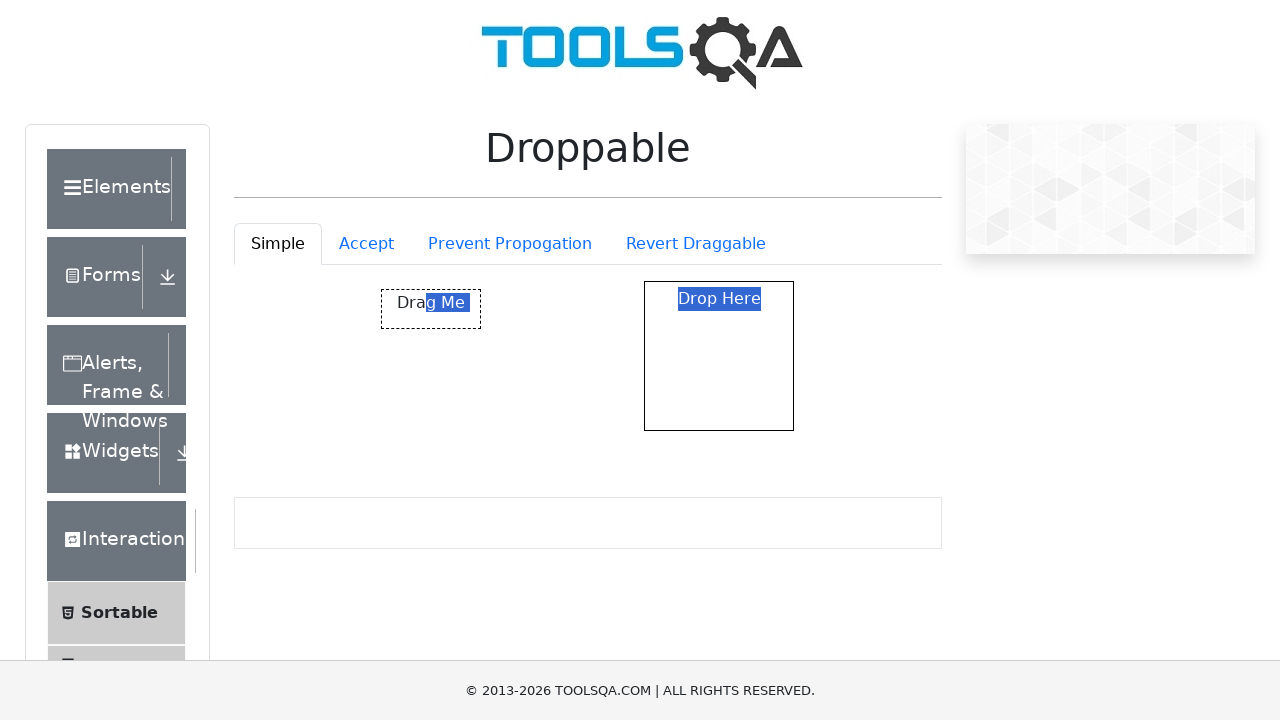

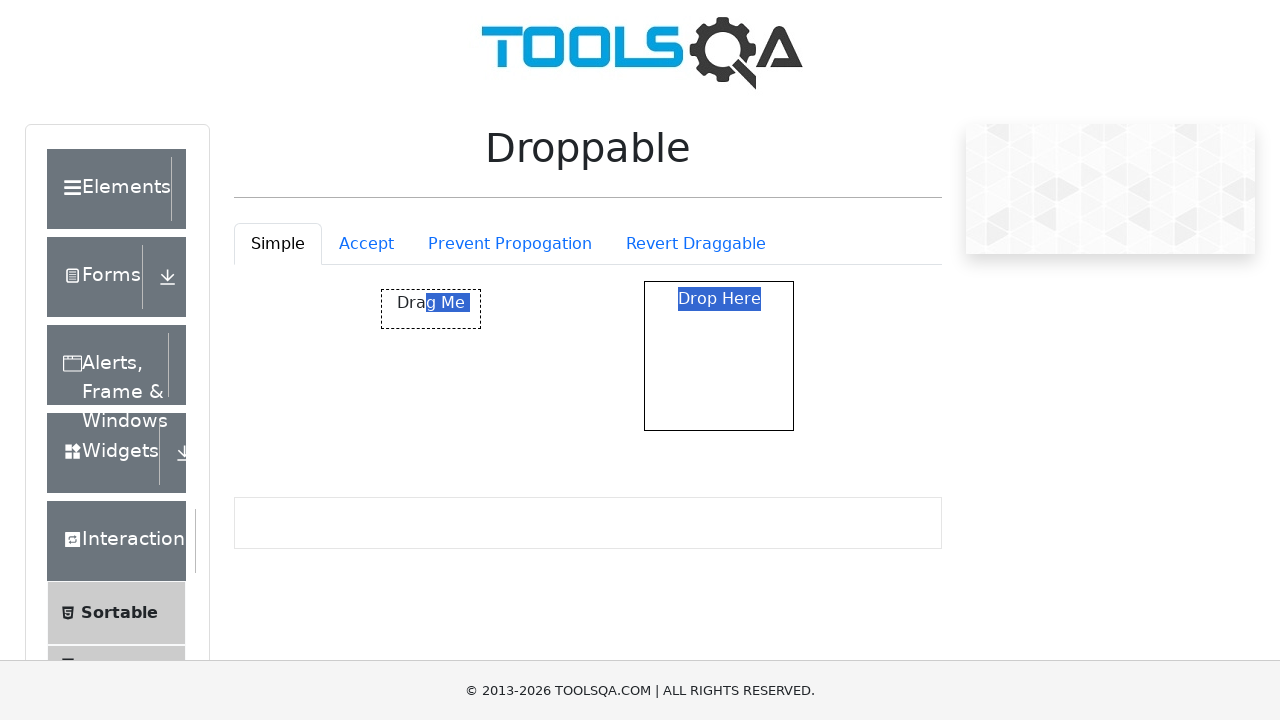